Tests dynamic content loading by clicking a button and waiting for hidden content to become visible

Starting URL: https://the-internet.herokuapp.com/dynamic_loading/2

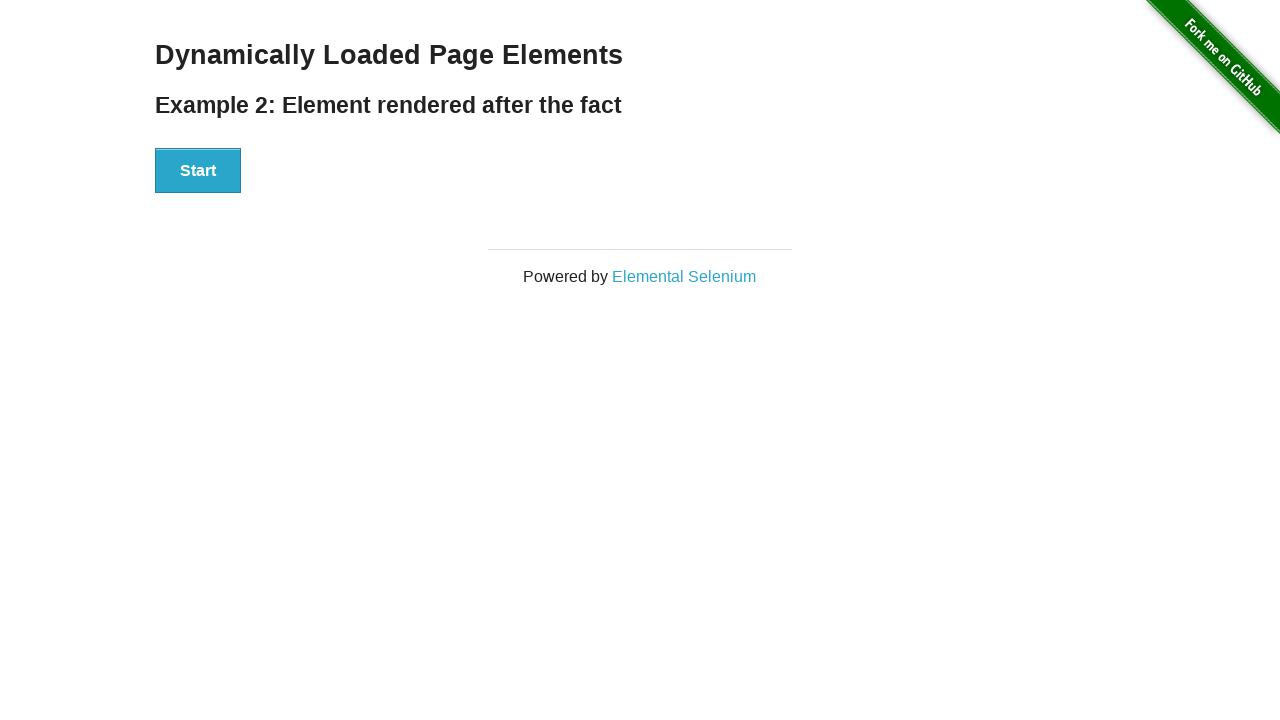

Clicked Start button to trigger dynamic loading at (198, 171) on xpath=//button[text()="Start"]
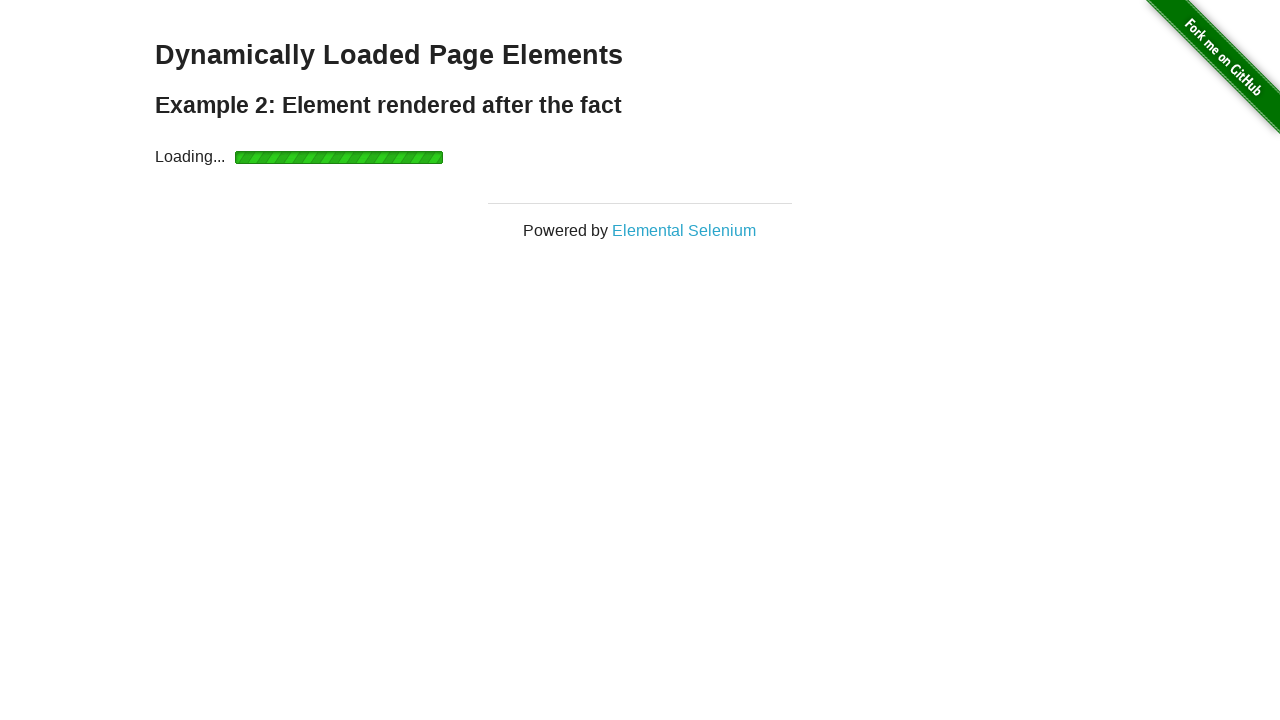

Loading indicator became visible
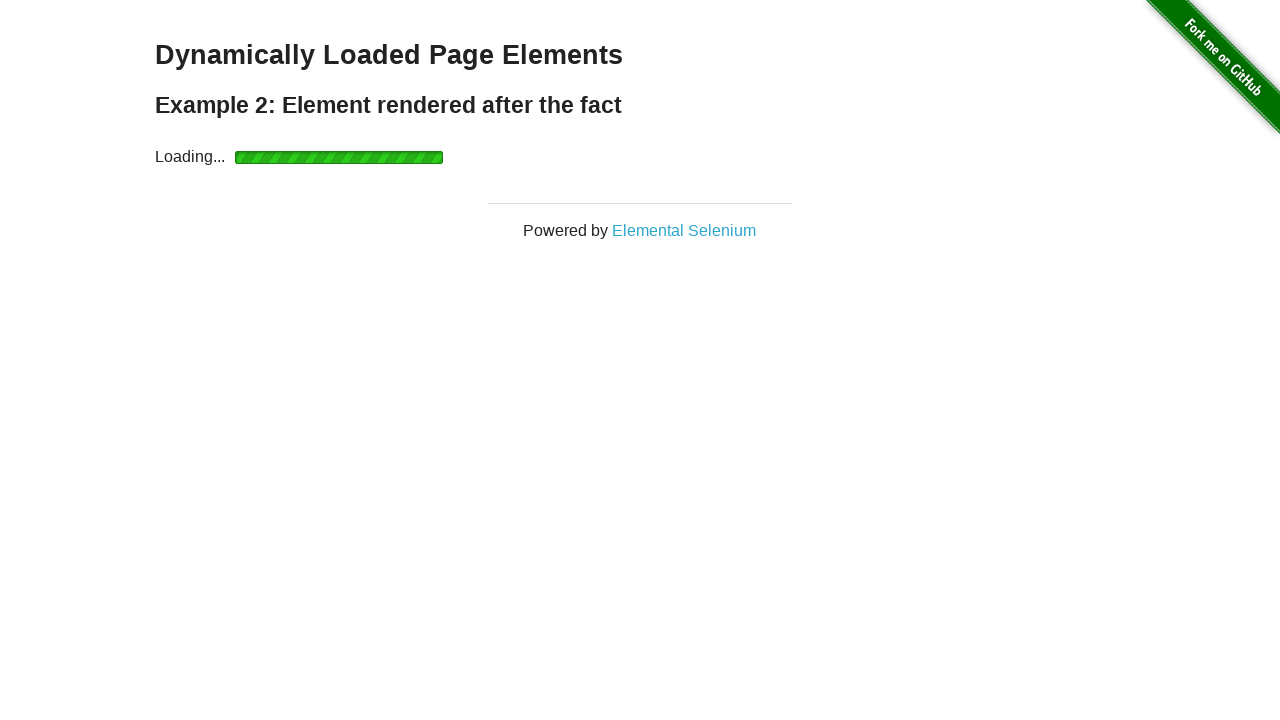

Finish message appeared after dynamic content loaded
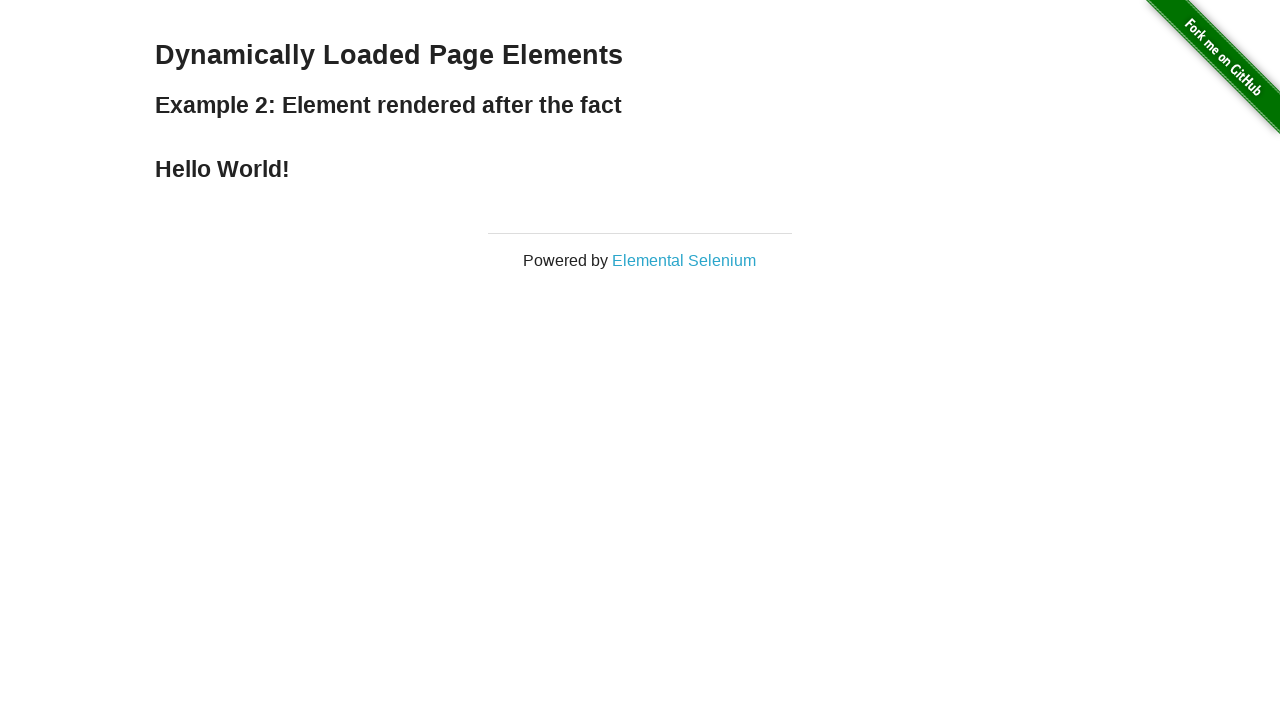

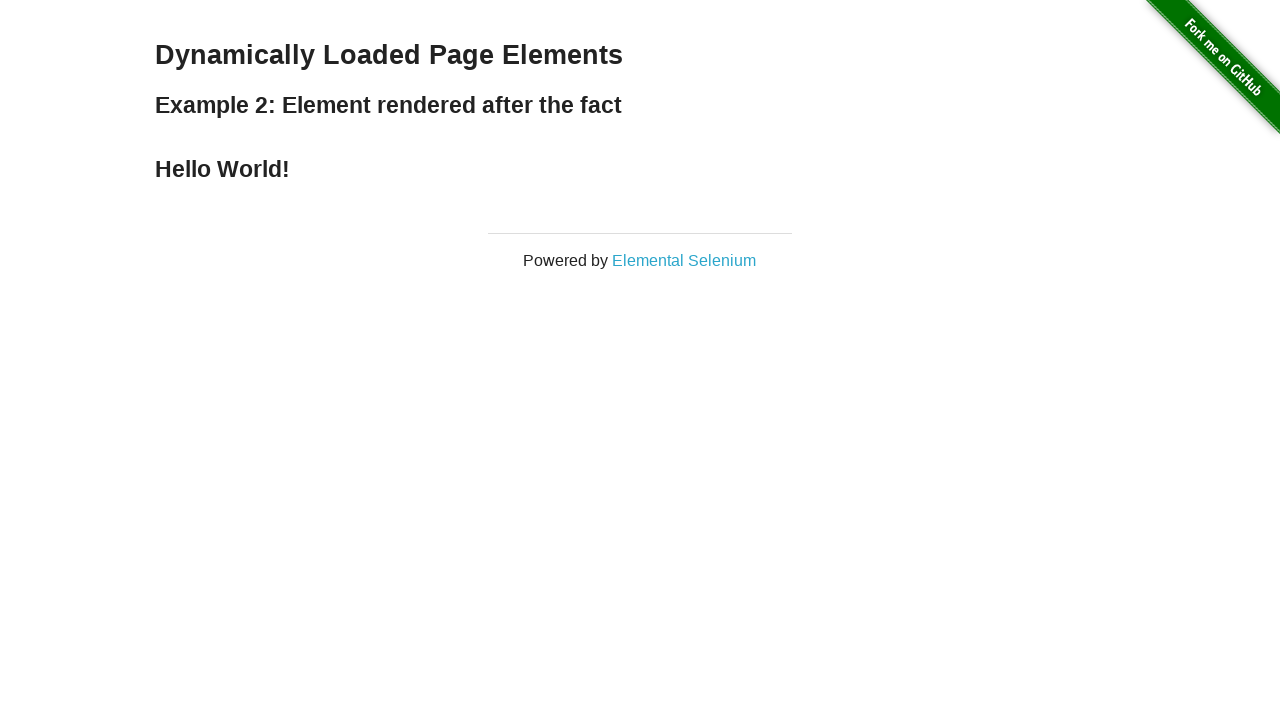